Navigates to the OrangeHRM login page and verifies the page loads successfully by checking for the page title

Starting URL: https://opensource-demo.orangehrmlive.com/web/index.php/auth/login

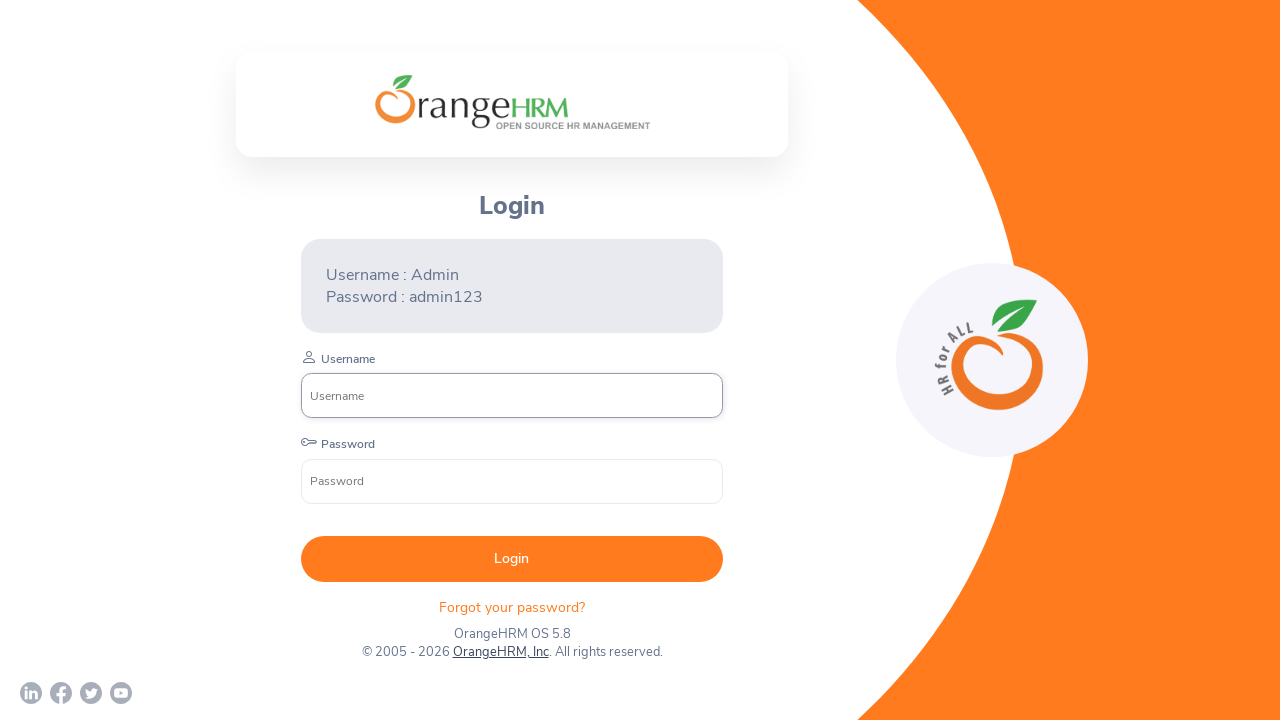

Waited for page to reach domcontentloaded state
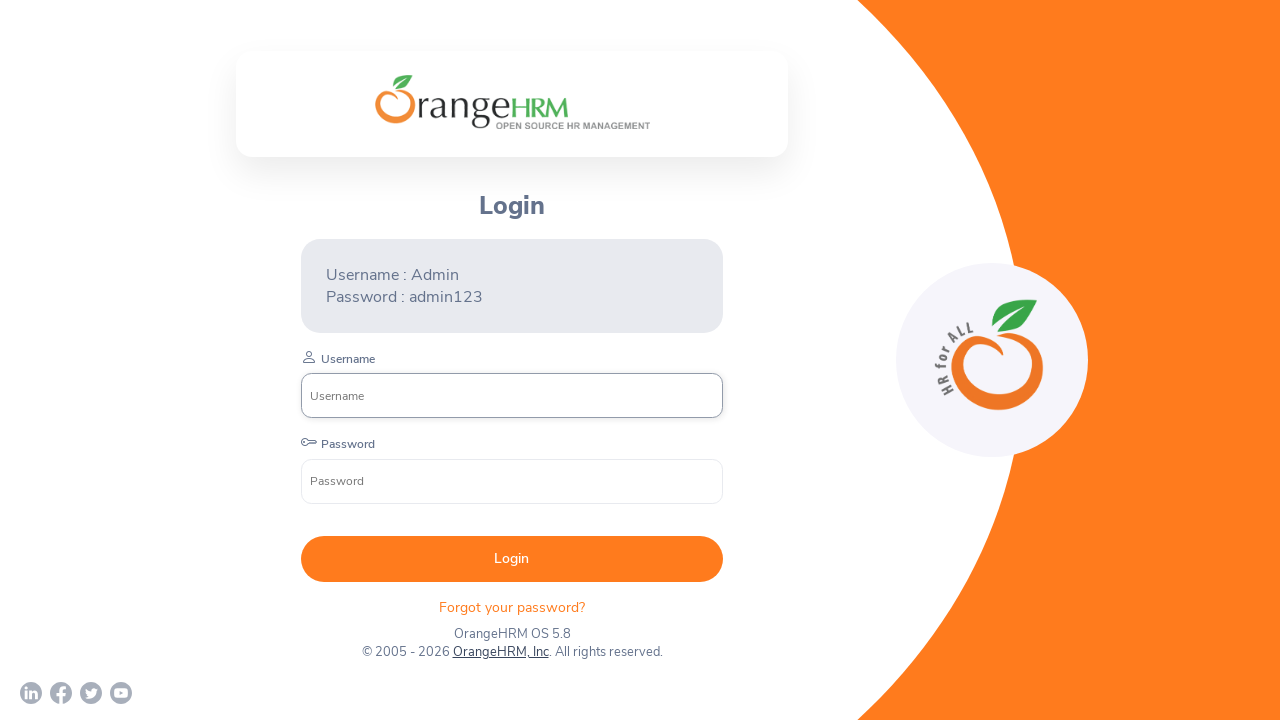

Retrieved page title: OrangeHRM
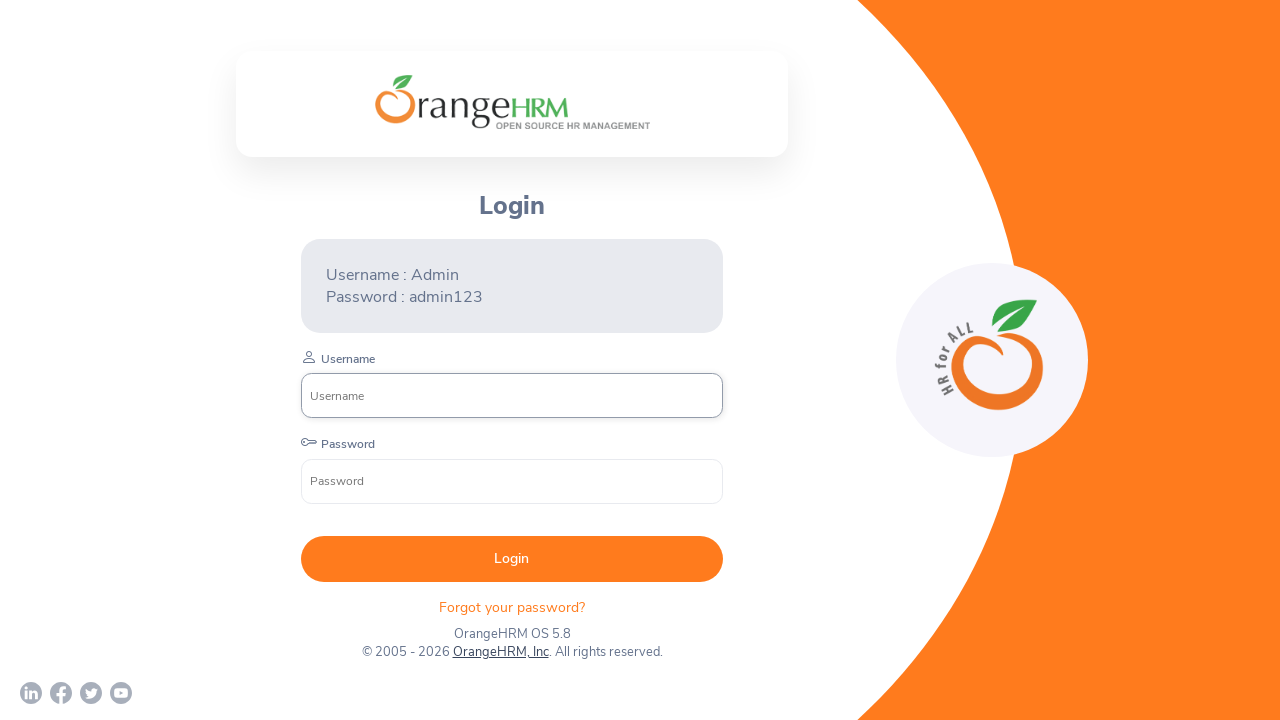

Printed page title: OrangeHRM
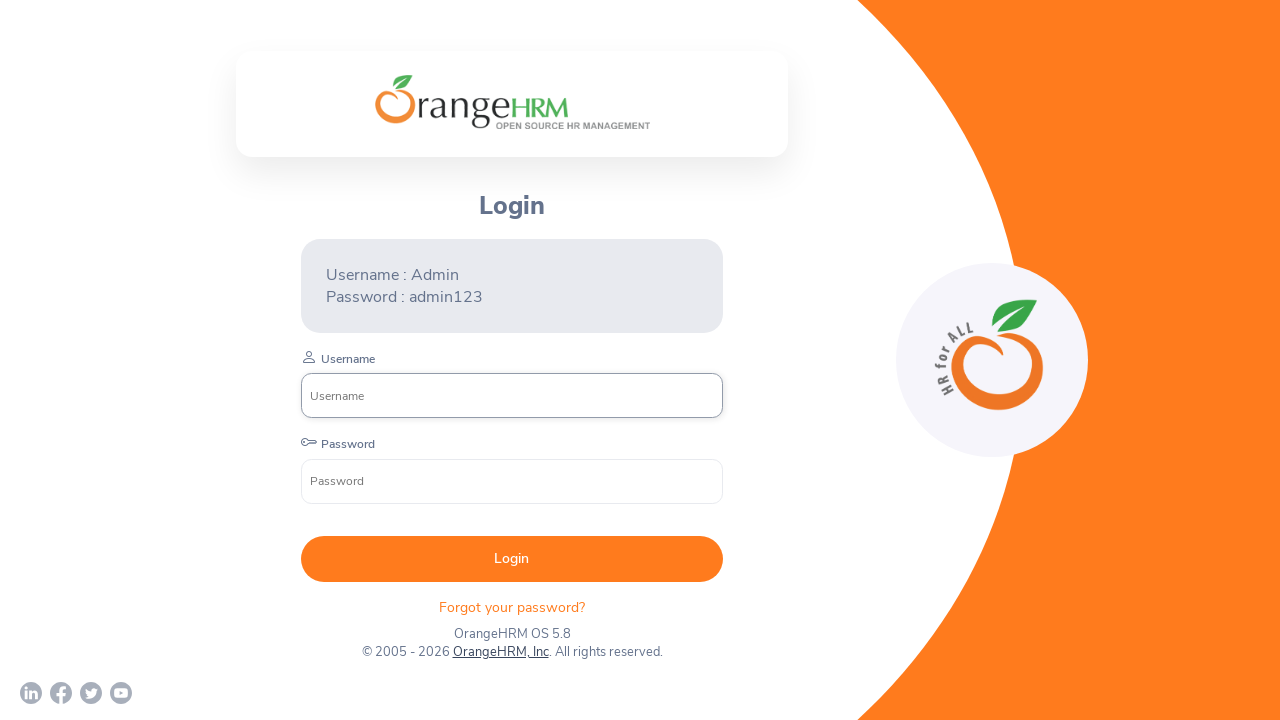

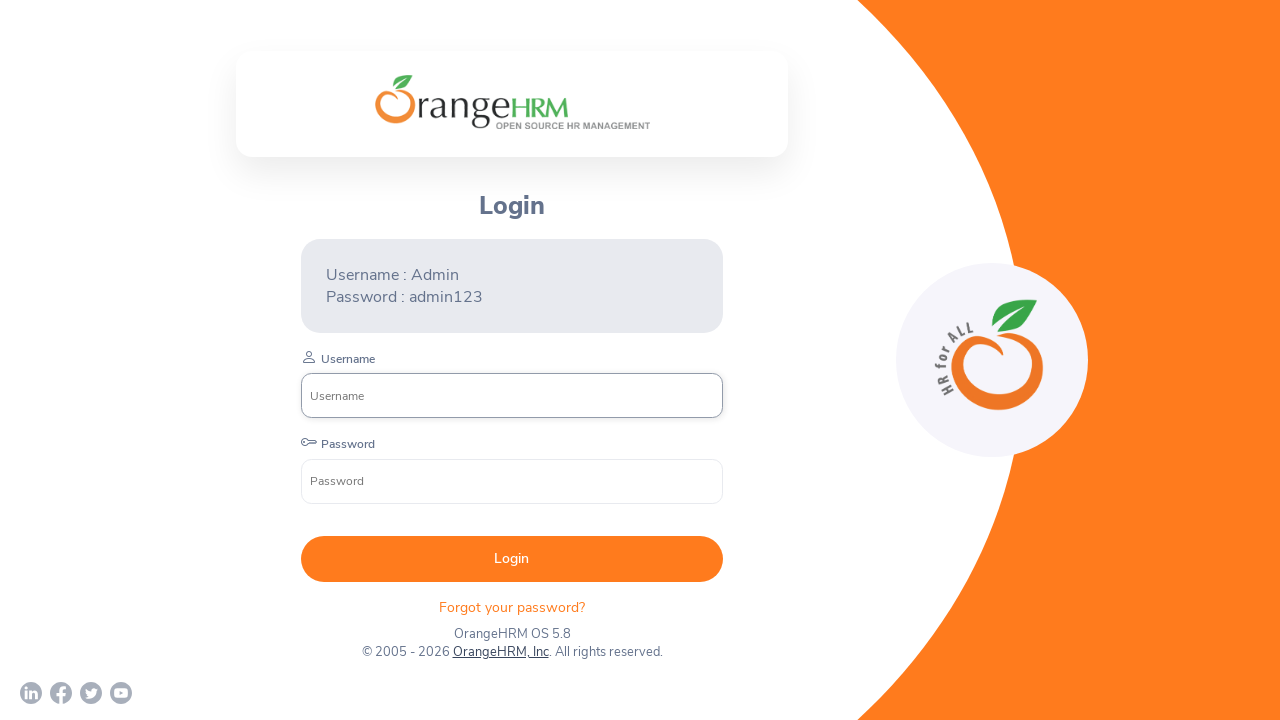